Tests clicking a button inside a Shadow DOM component and verifies that a dialog/alert is triggered

Starting URL: https://studyforwork.jp/apps/vanilla_js/shadow_dom.html

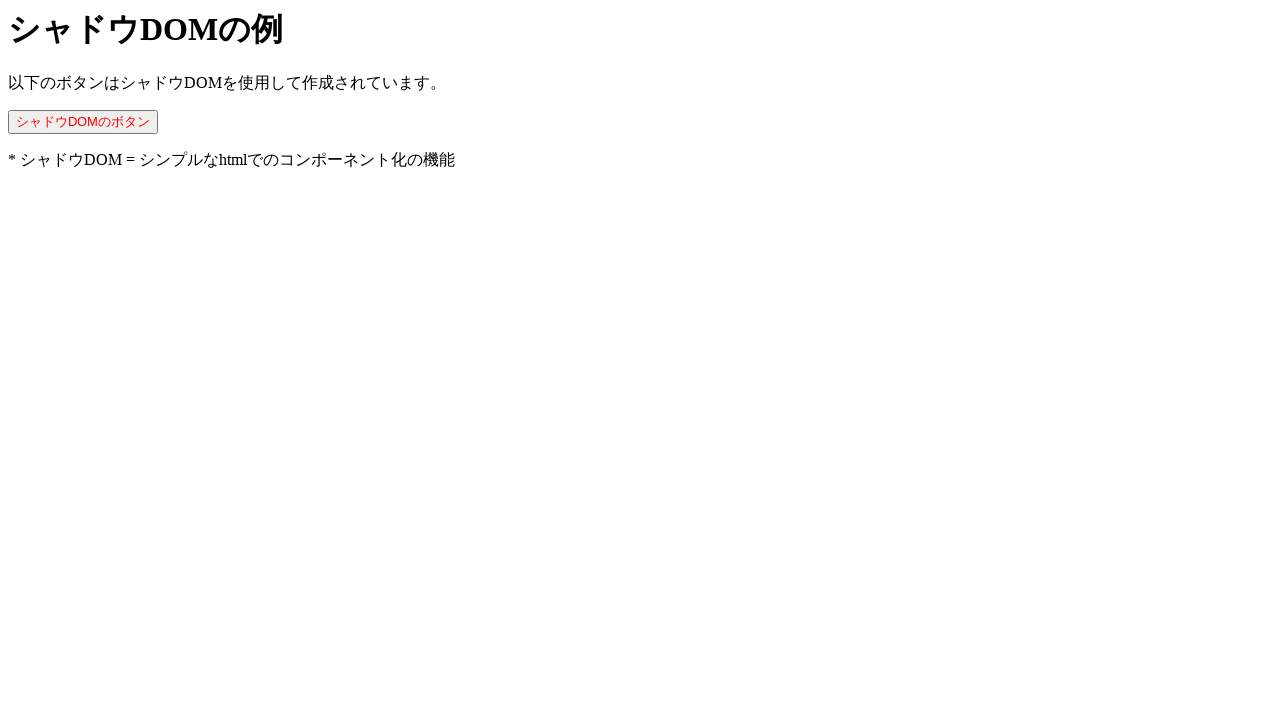

Set up dialog handler to capture and dismiss alerts
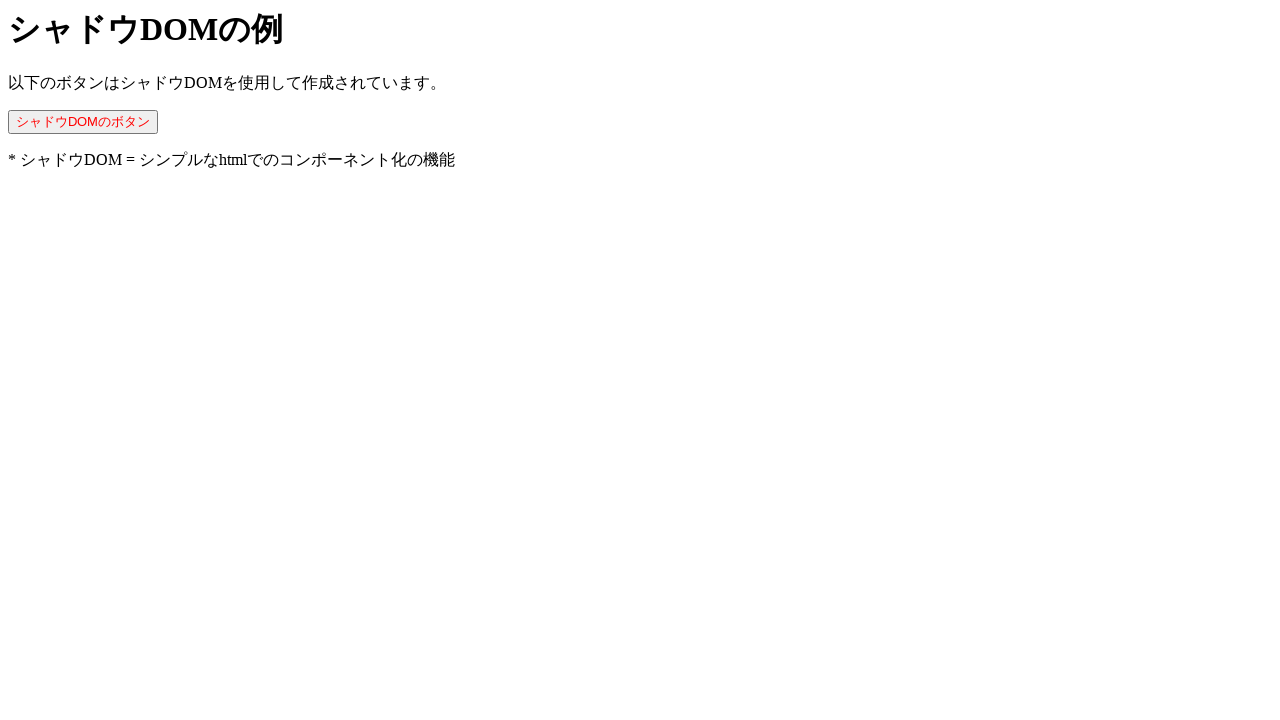

Located button inside Shadow DOM component
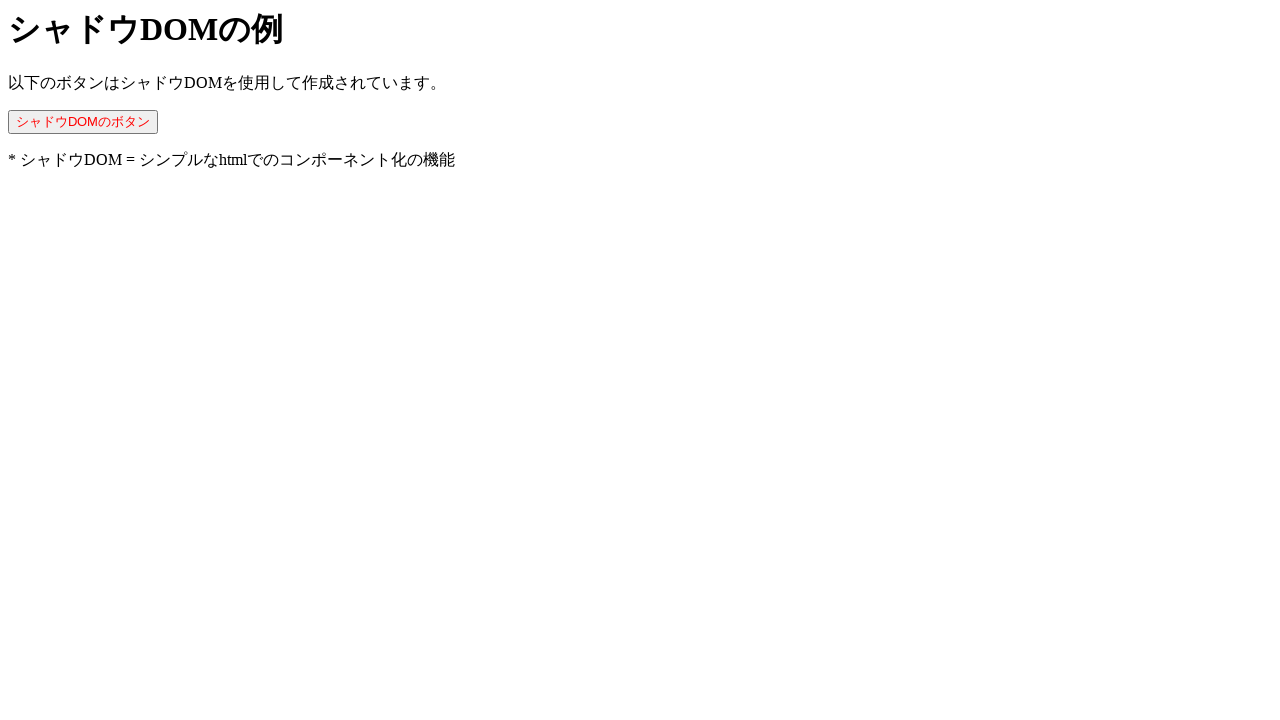

Button inside Shadow DOM is now visible
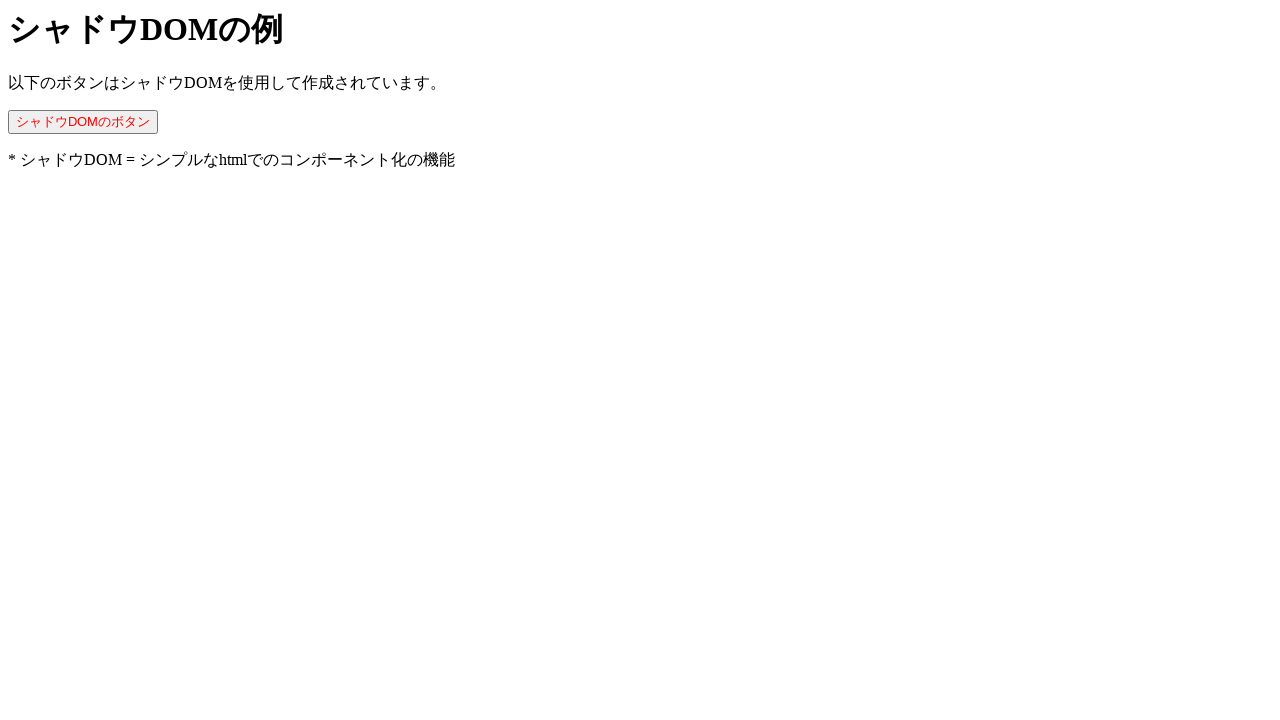

Clicked button inside Shadow DOM to trigger alert at (83, 122) on my-button >> button#inner-button
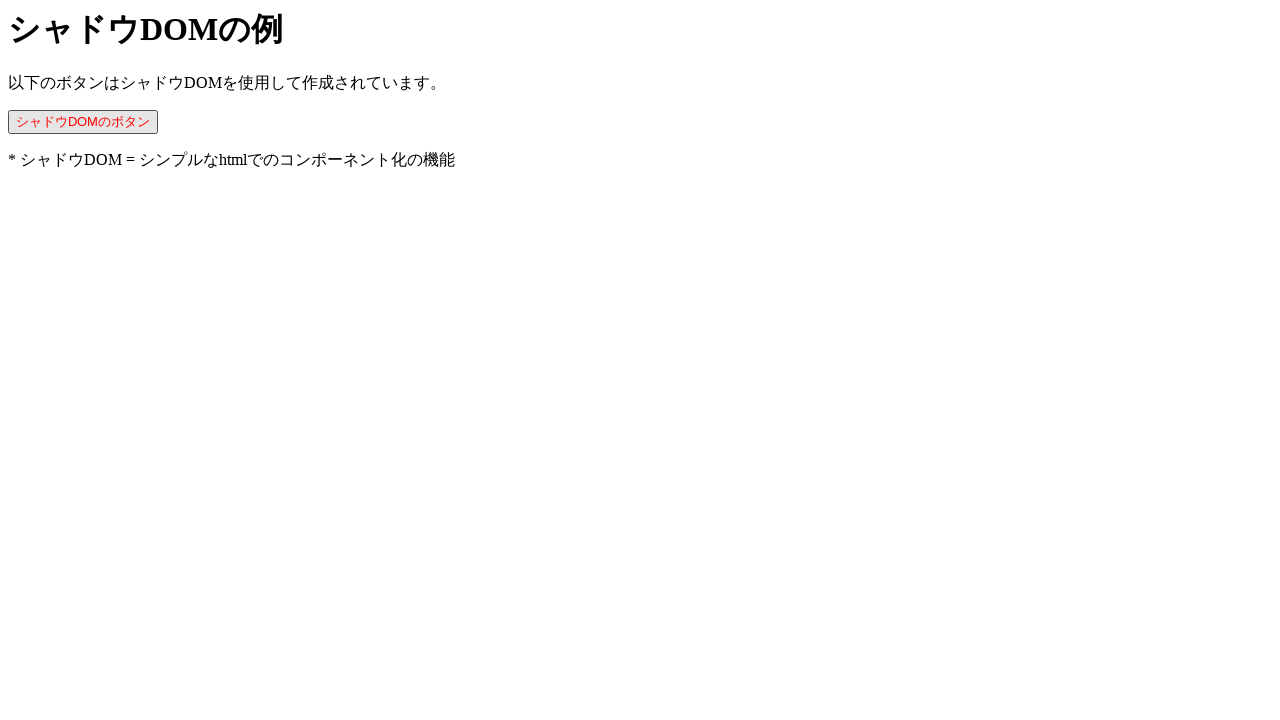

Waited for dialog handling to complete
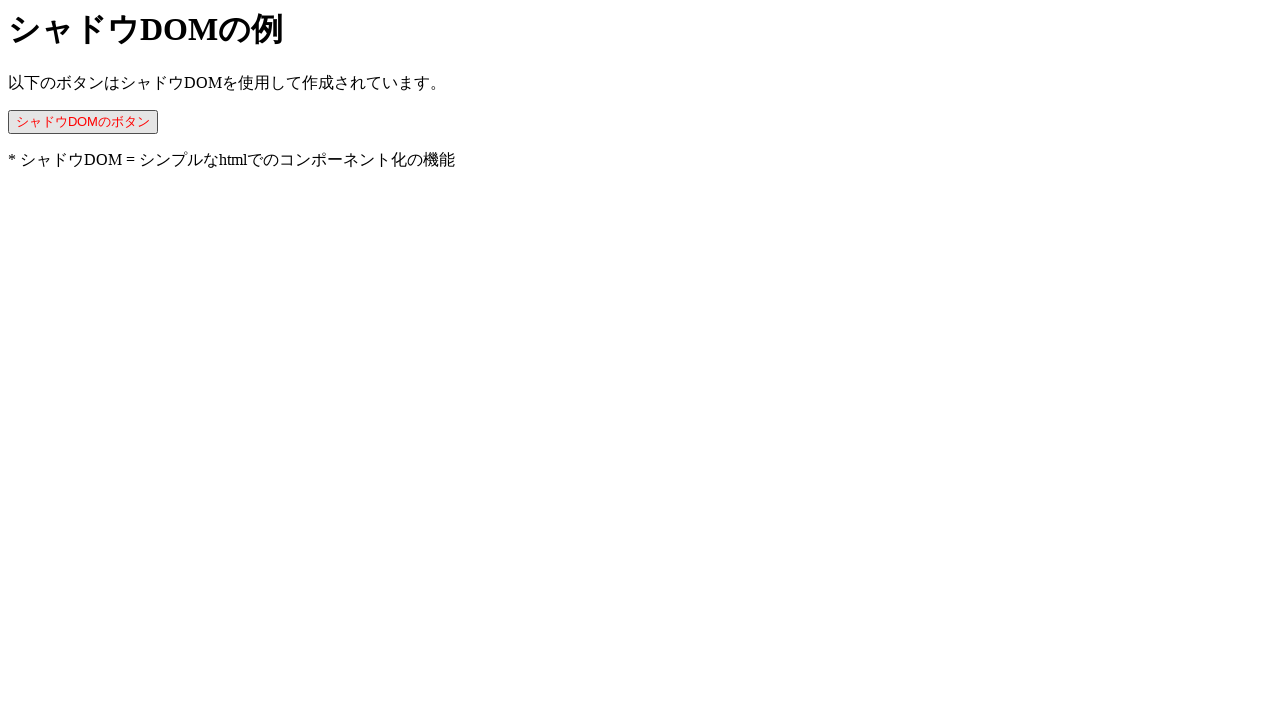

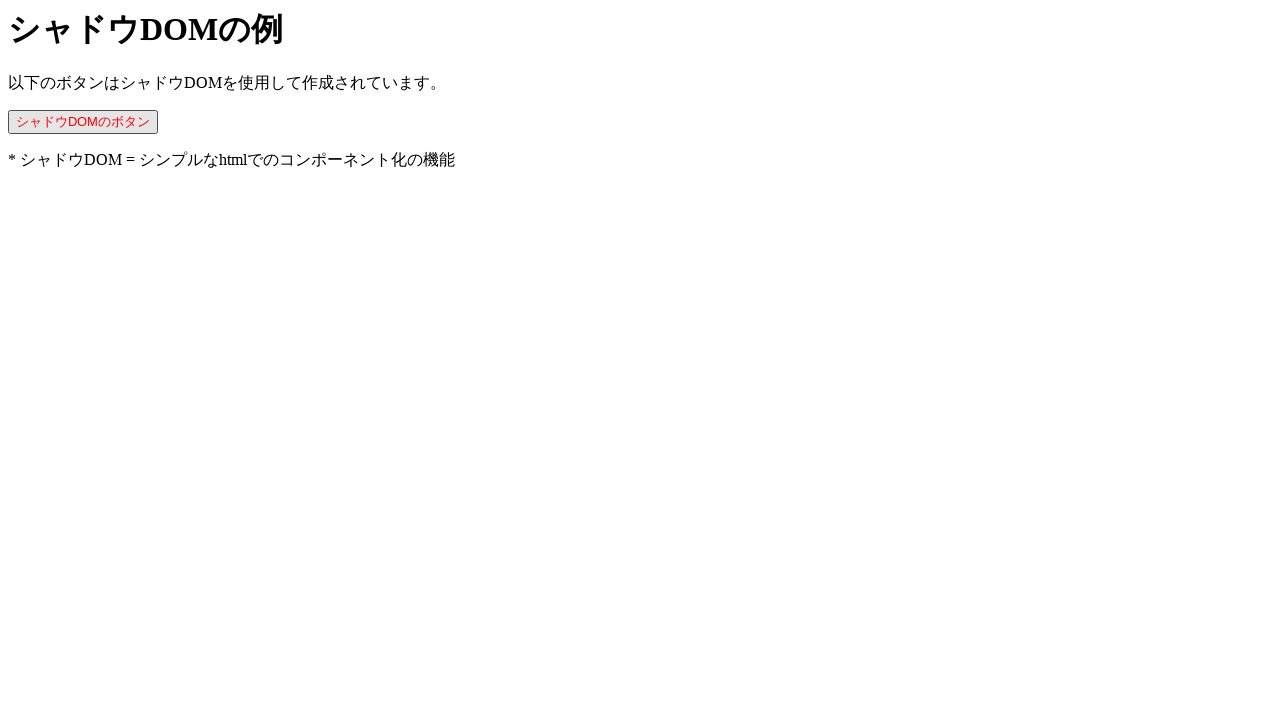